Navigates to RedBus homepage and verifies the page loads by checking the title

Starting URL: http://www.redbus.in

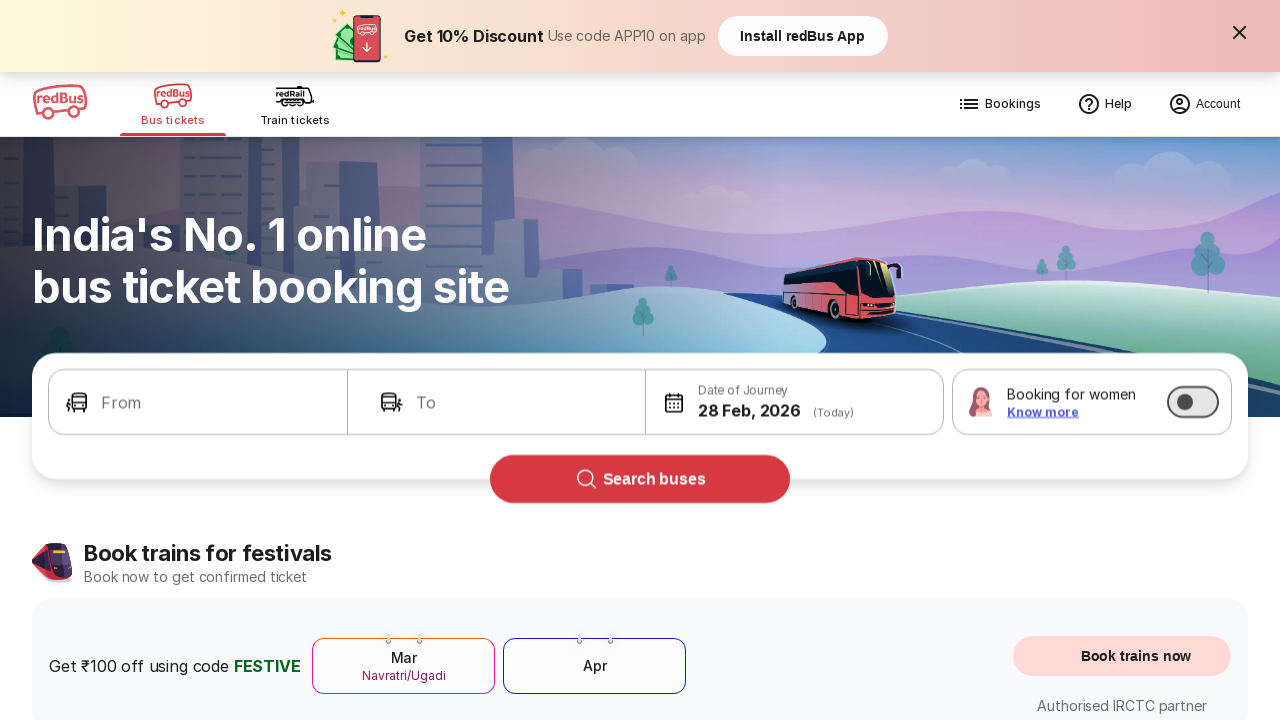

Waited for page DOM content to load
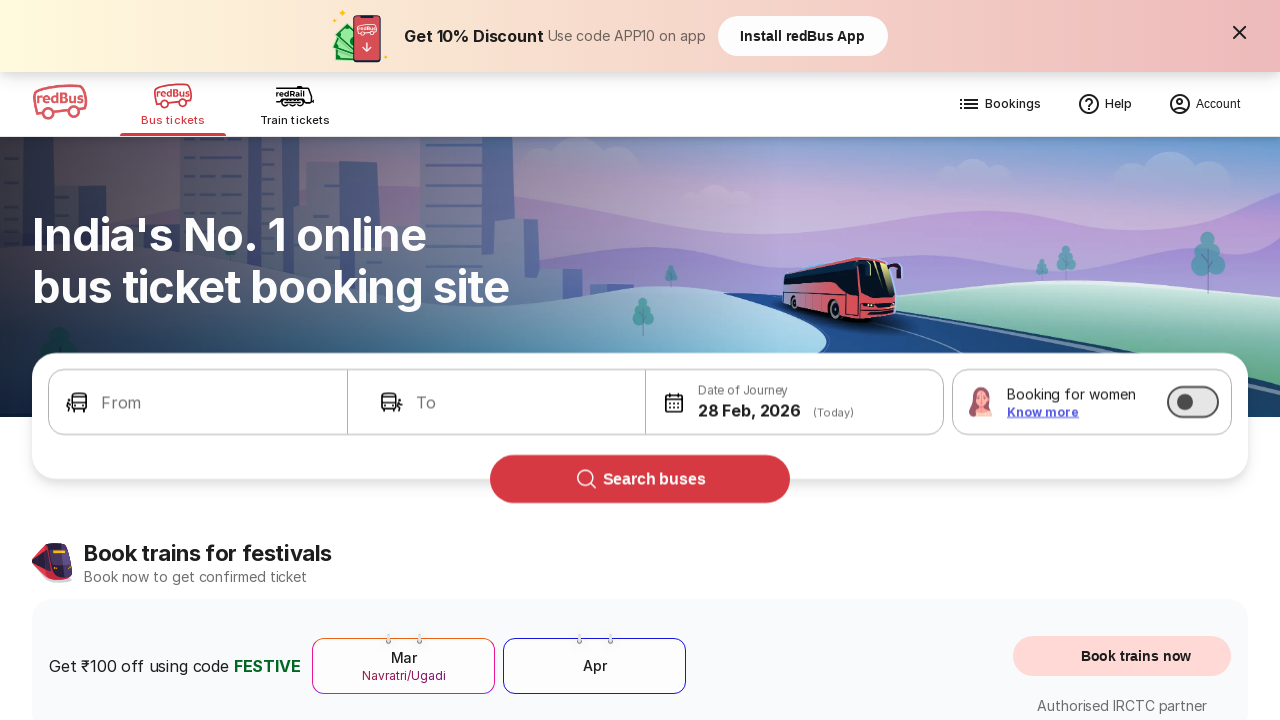

Retrieved page title: Bus Booking Online and Train Tickets at Lowest Price - redBus
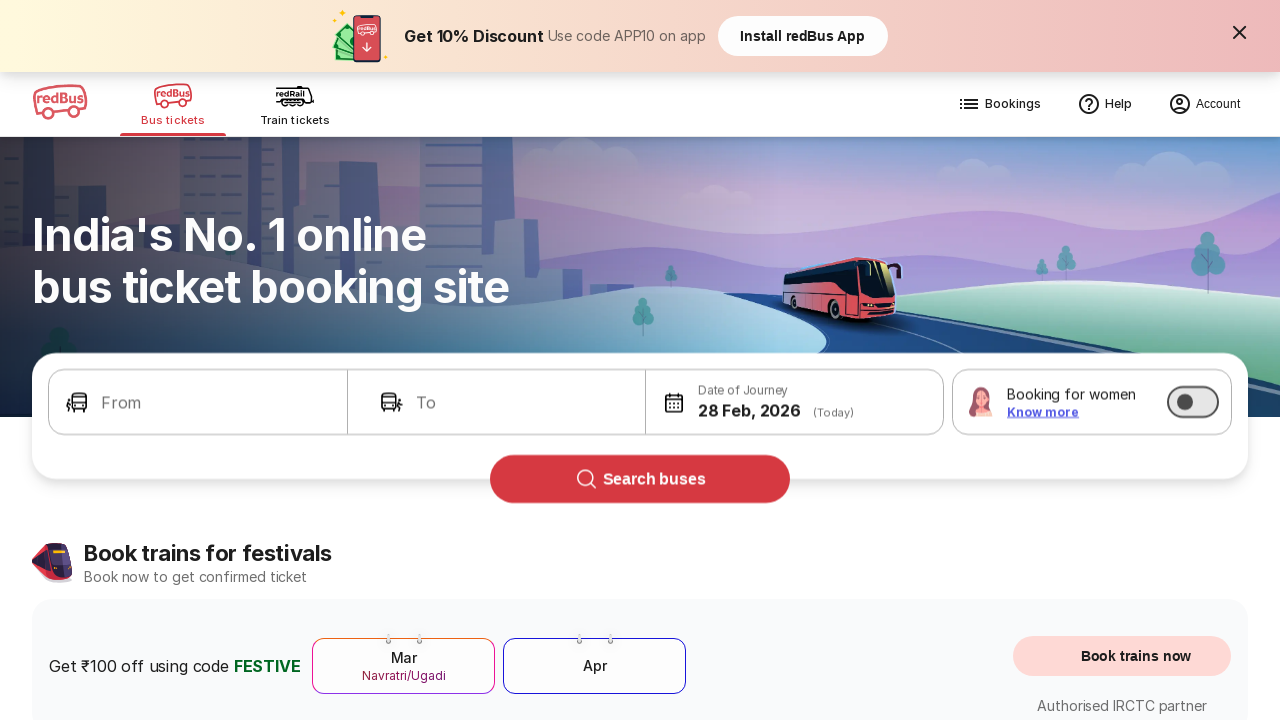

Printed page title to console: Bus Booking Online and Train Tickets at Lowest Price - redBus
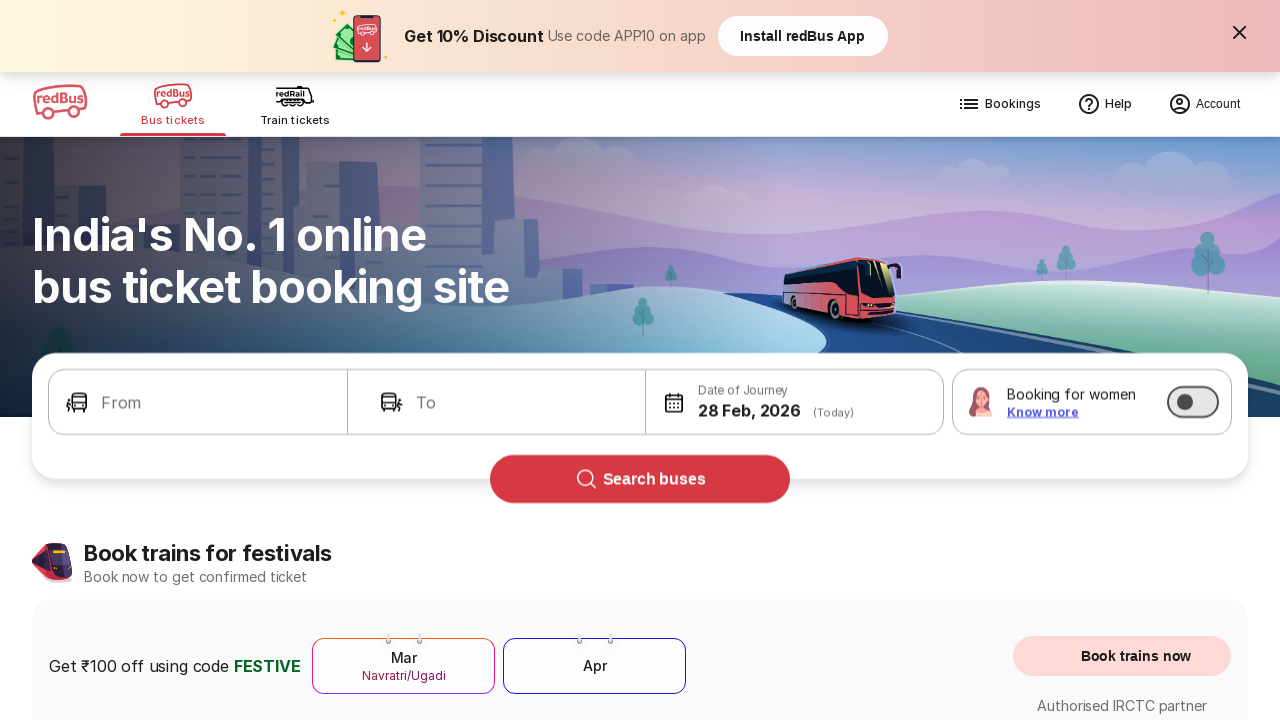

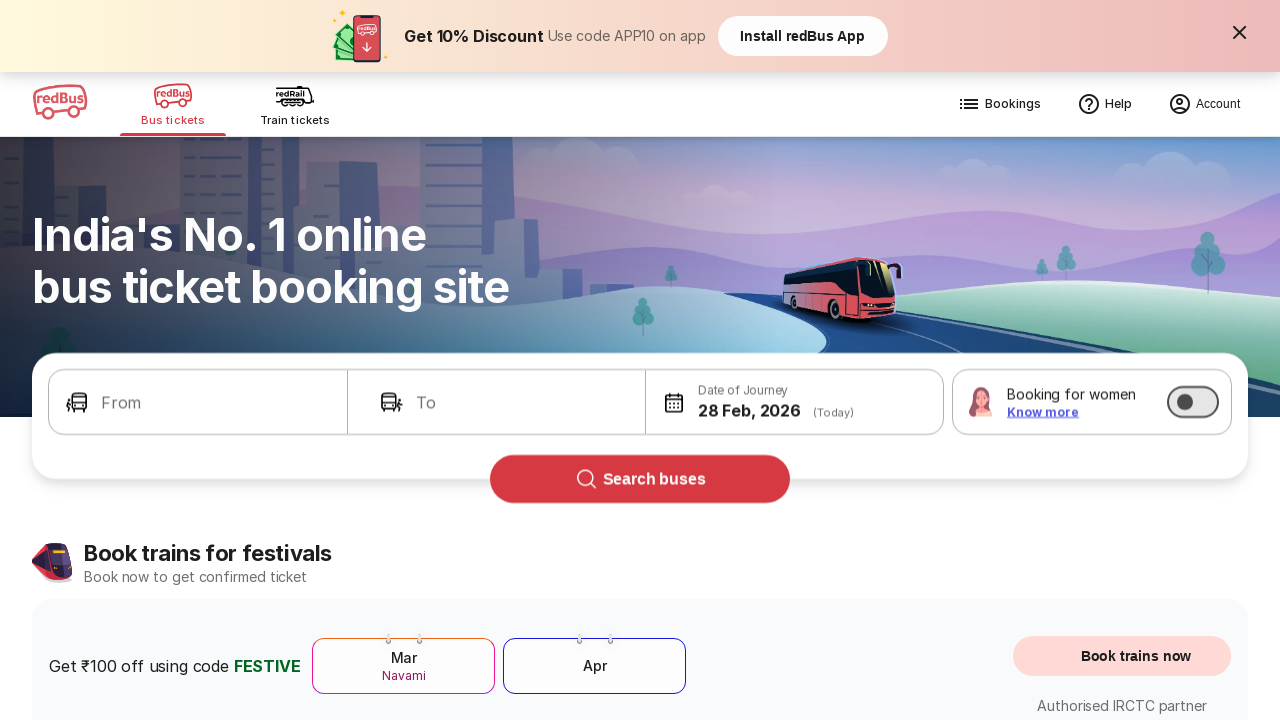